Tests JavaScript alert handling by clicking an alert button, accepting the alert dialog, and verifying the page interaction

Starting URL: https://demoqa.com/alerts

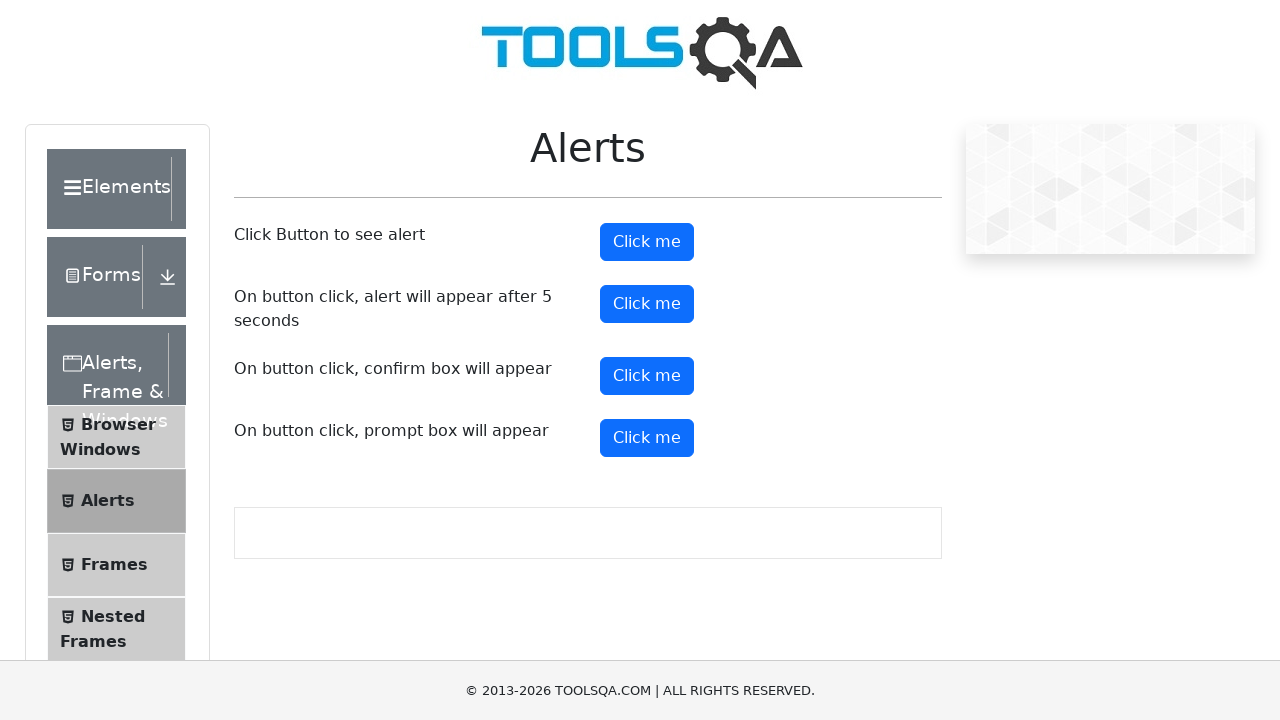

Clicked the alert button to trigger JavaScript alert at (647, 242) on #alertButton
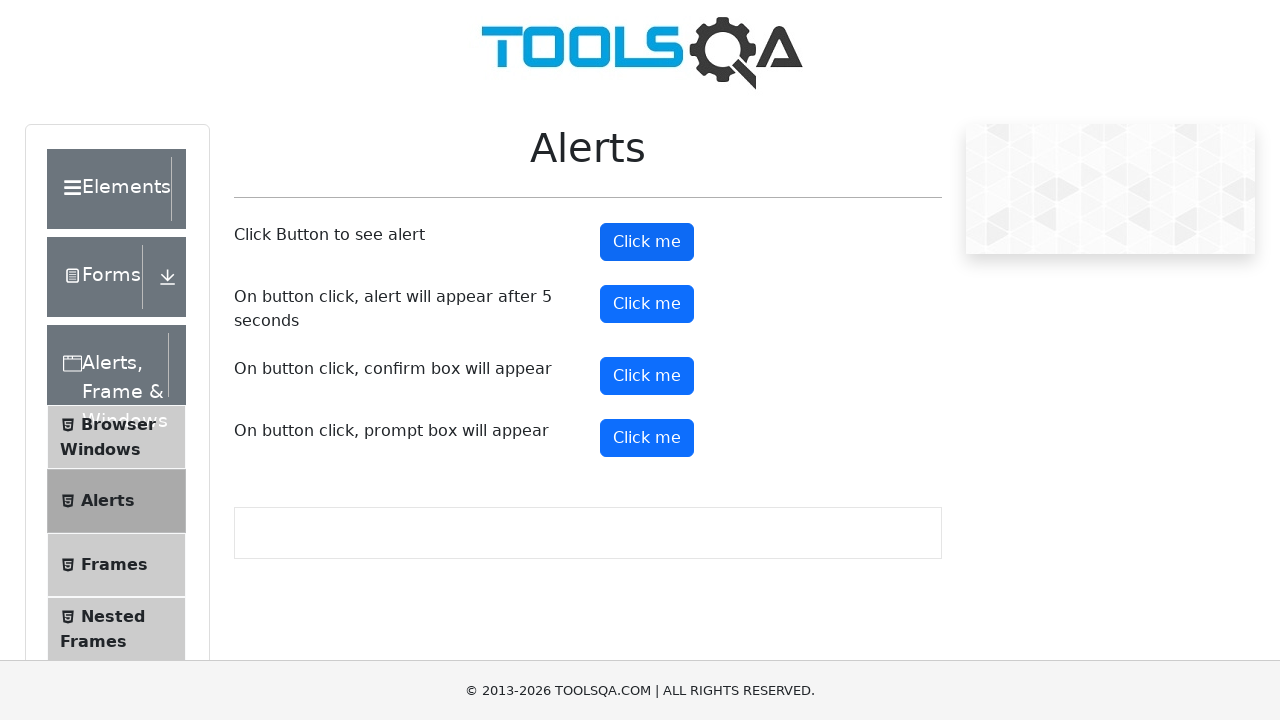

Set up dialog handler to accept alert dialogs
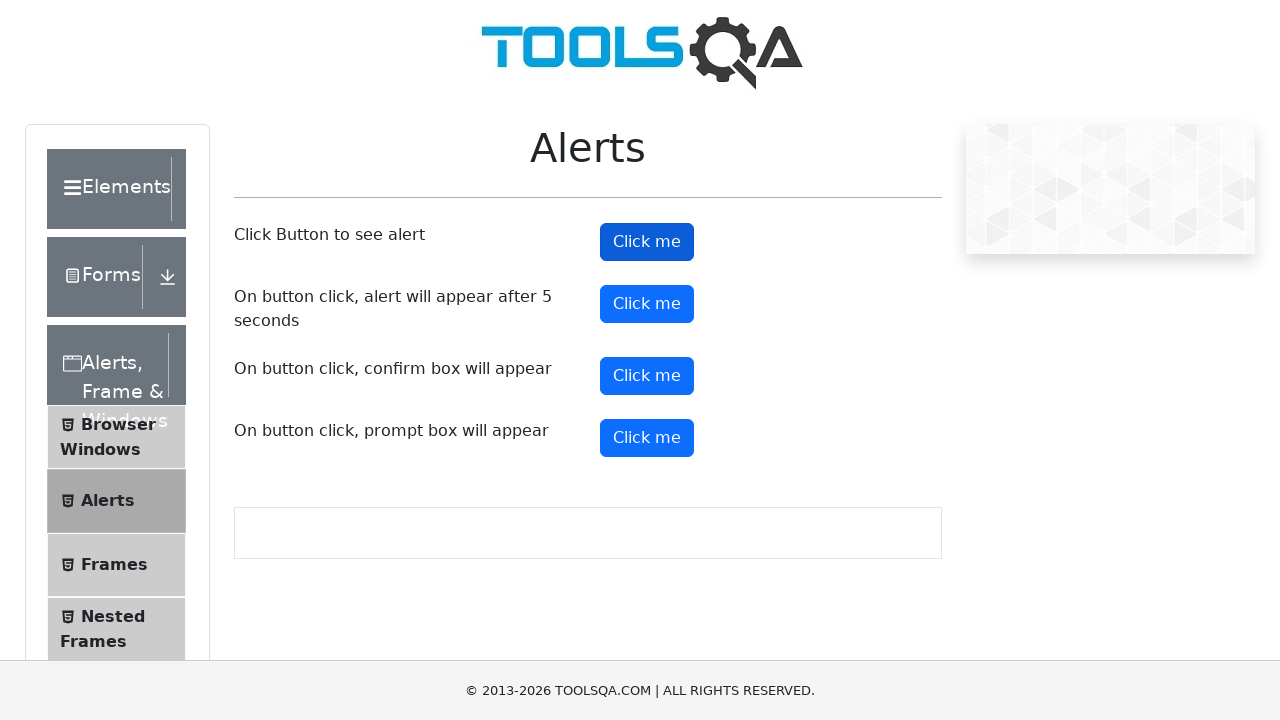

Waited 1 second for alert to be processed
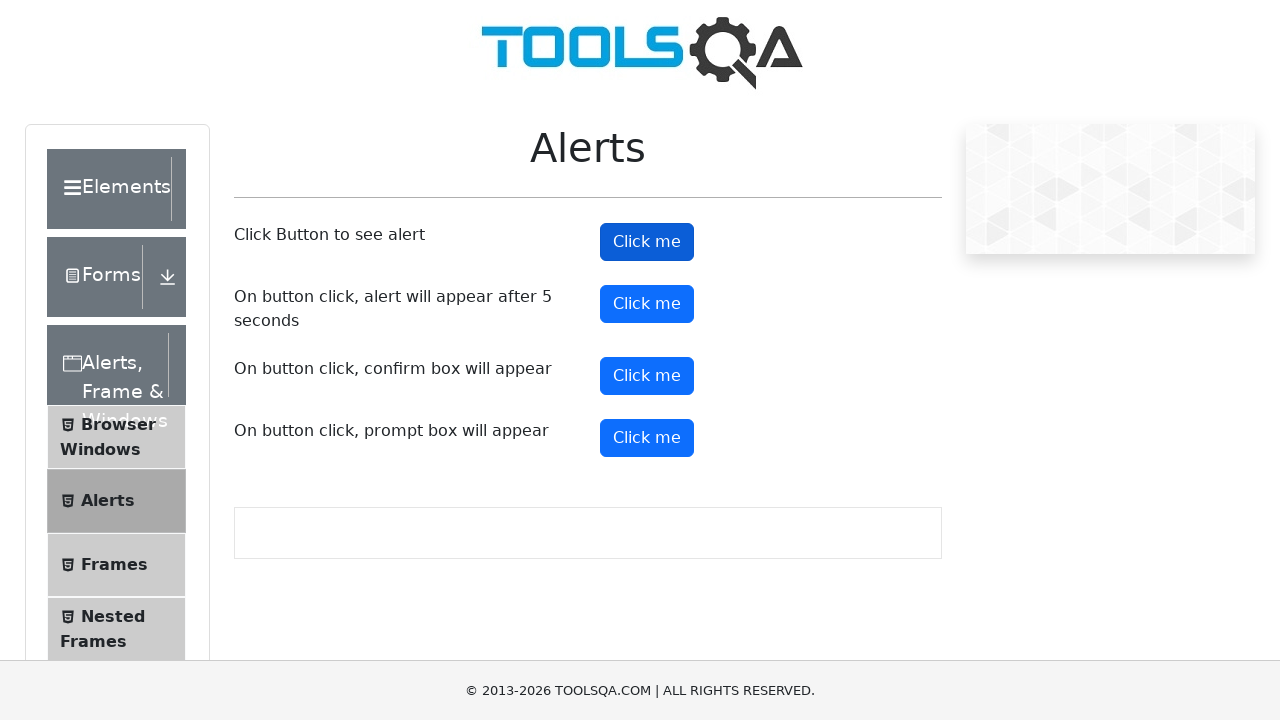

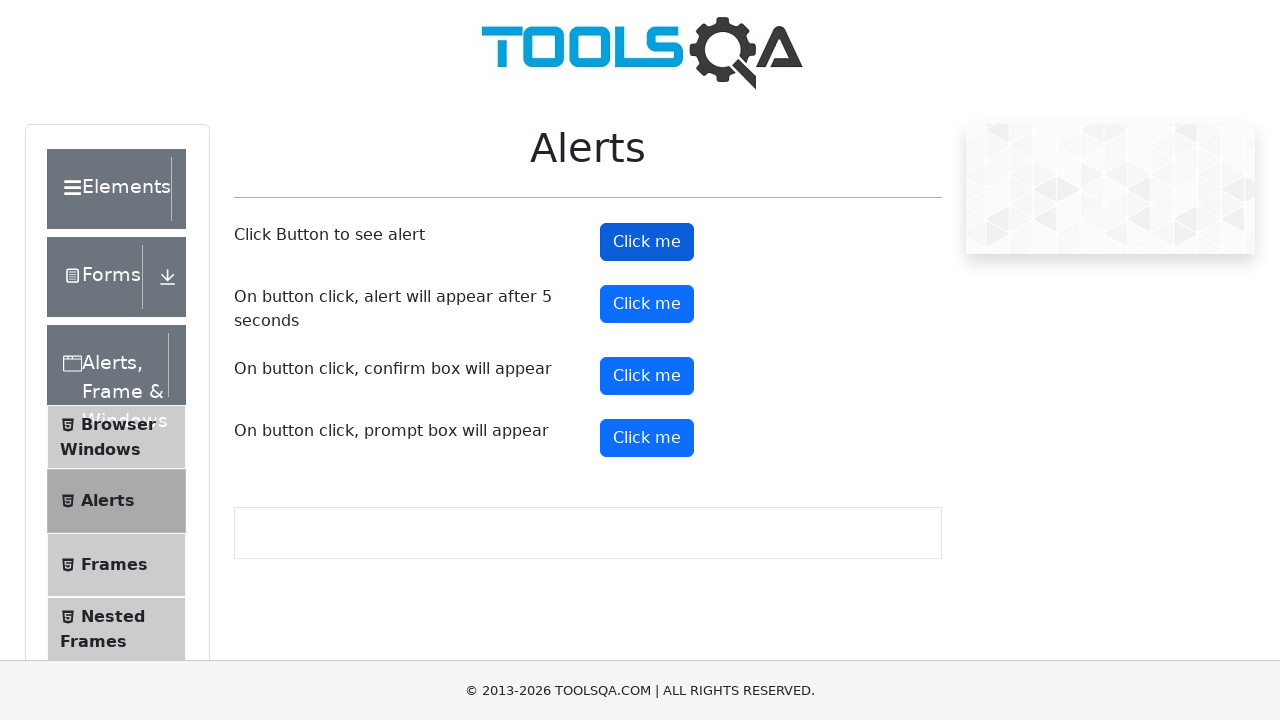